Tests country selection dropdown functionality by clicking the billing country selector and choosing India from the dropdown list

Starting URL: https://www.dummyticket.com/dummy-ticket-for-visa-application/

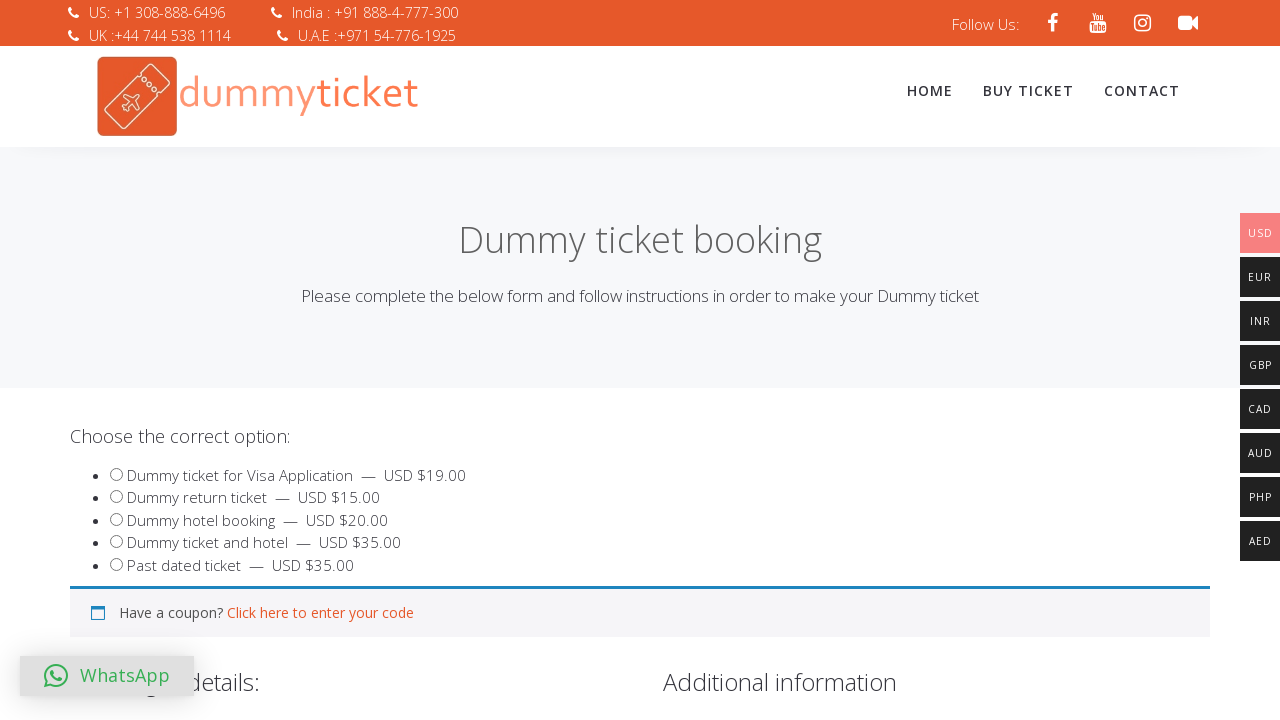

Clicked on the billing country dropdown selector to open it at (344, 360) on span#select2-billing_country-container
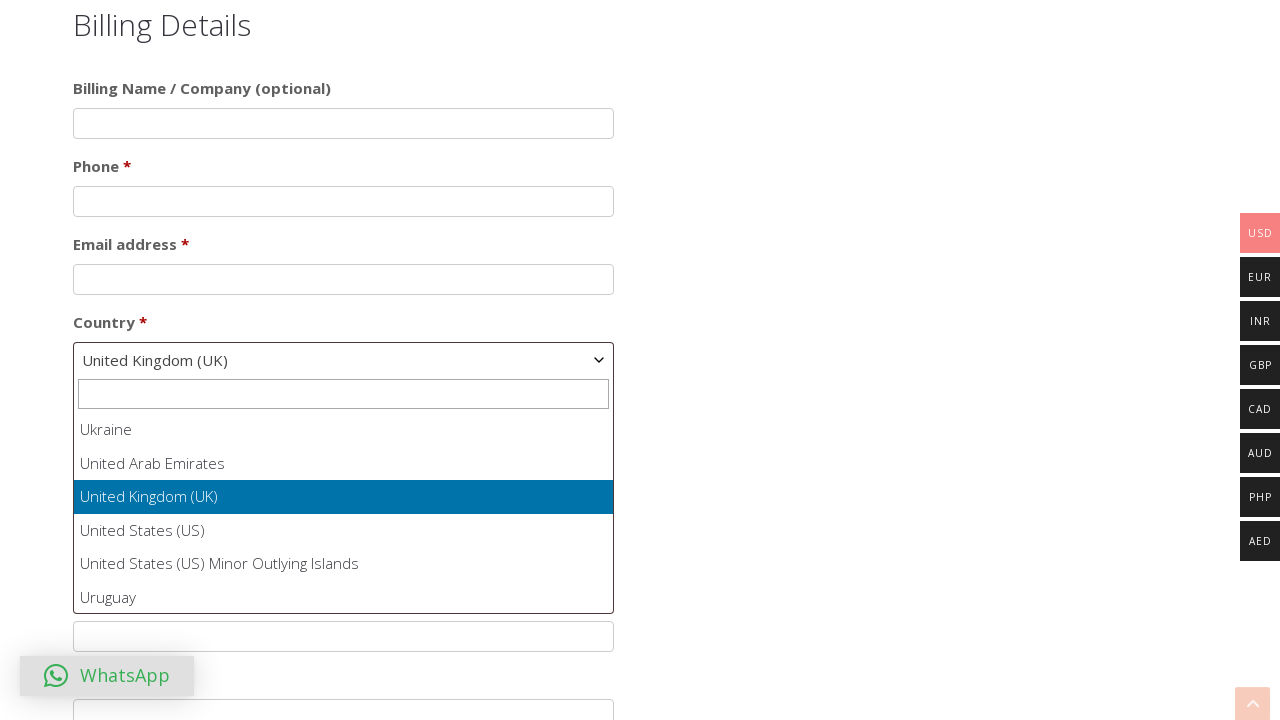

Dropdown options loaded and are now visible
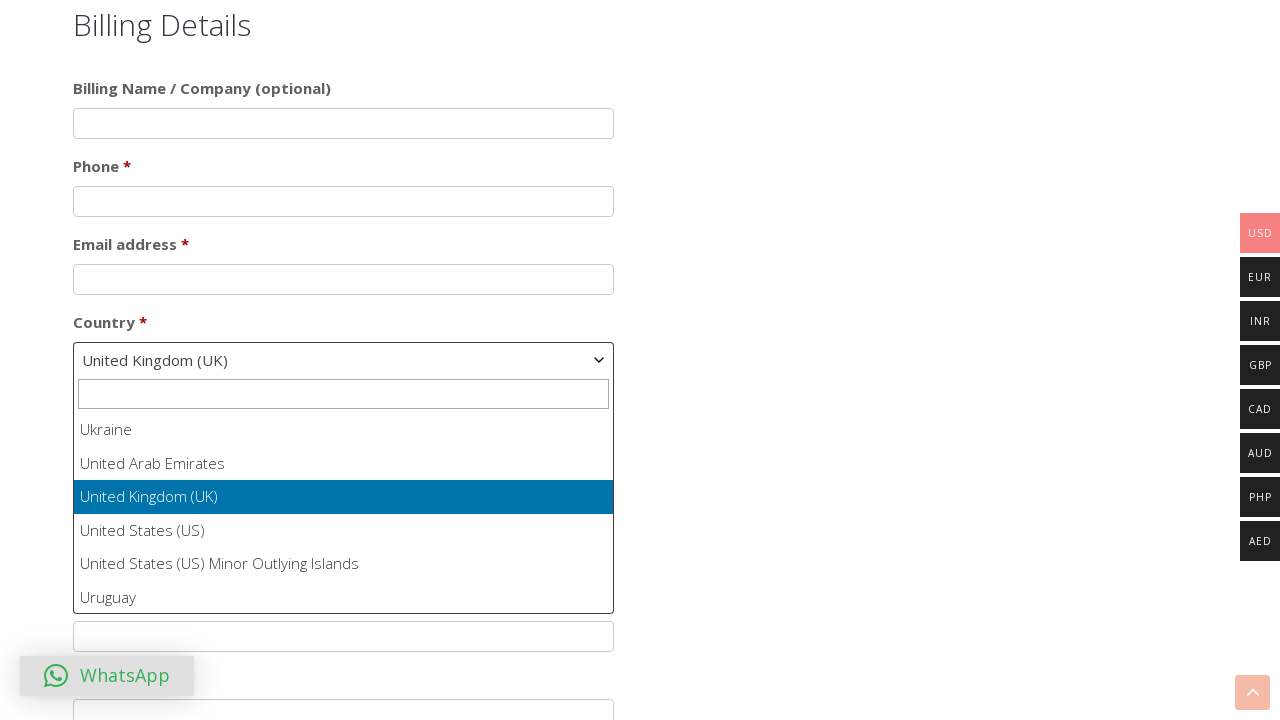

Selected India from the billing country dropdown list at (344, 512) on ul#select2-billing_country-results li:has-text('India')
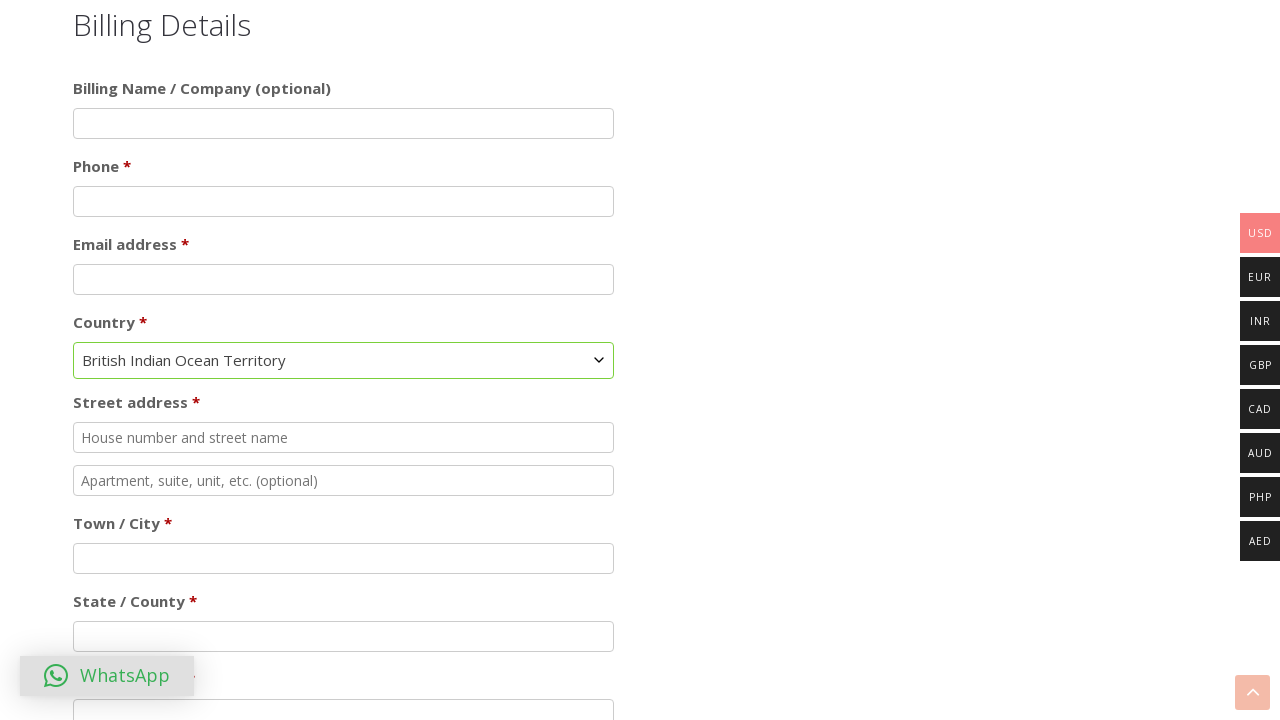

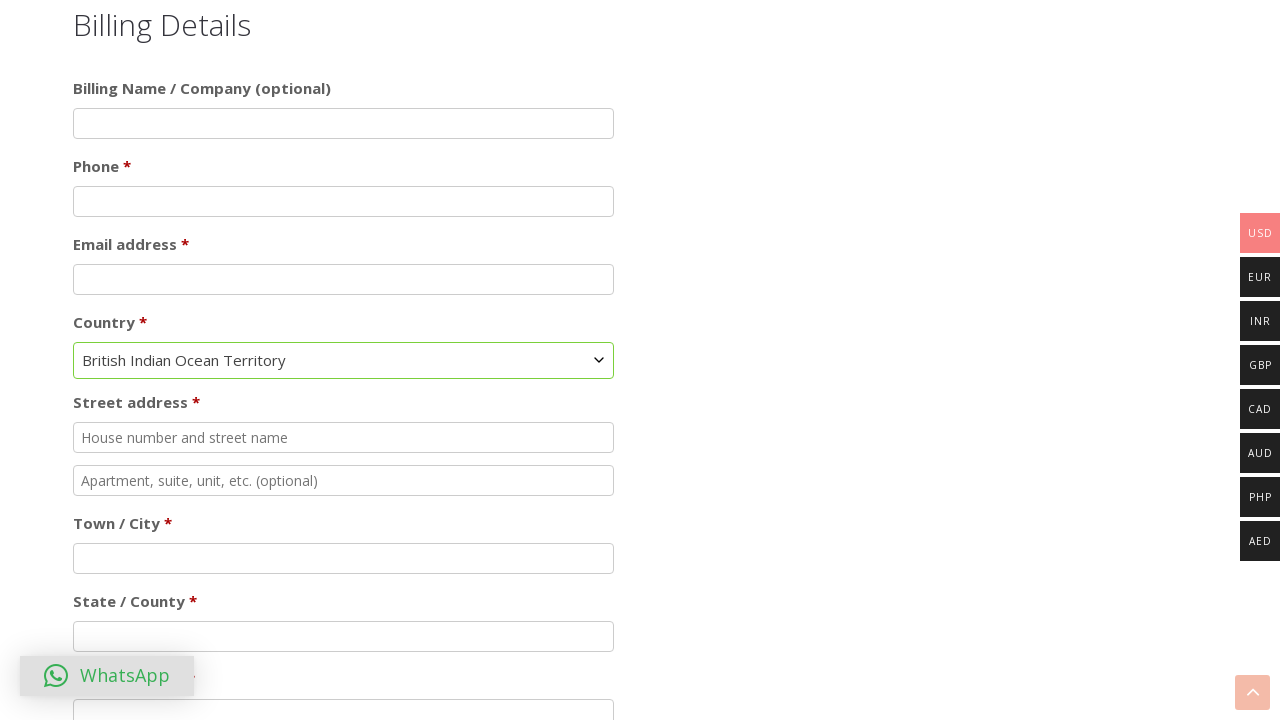